Tests horizontal scrolling functionality by scrolling left and then right on a dashboard page using JavaScript execution.

Starting URL: https://dashboards.handmadeinteractive.com/jasonlove/

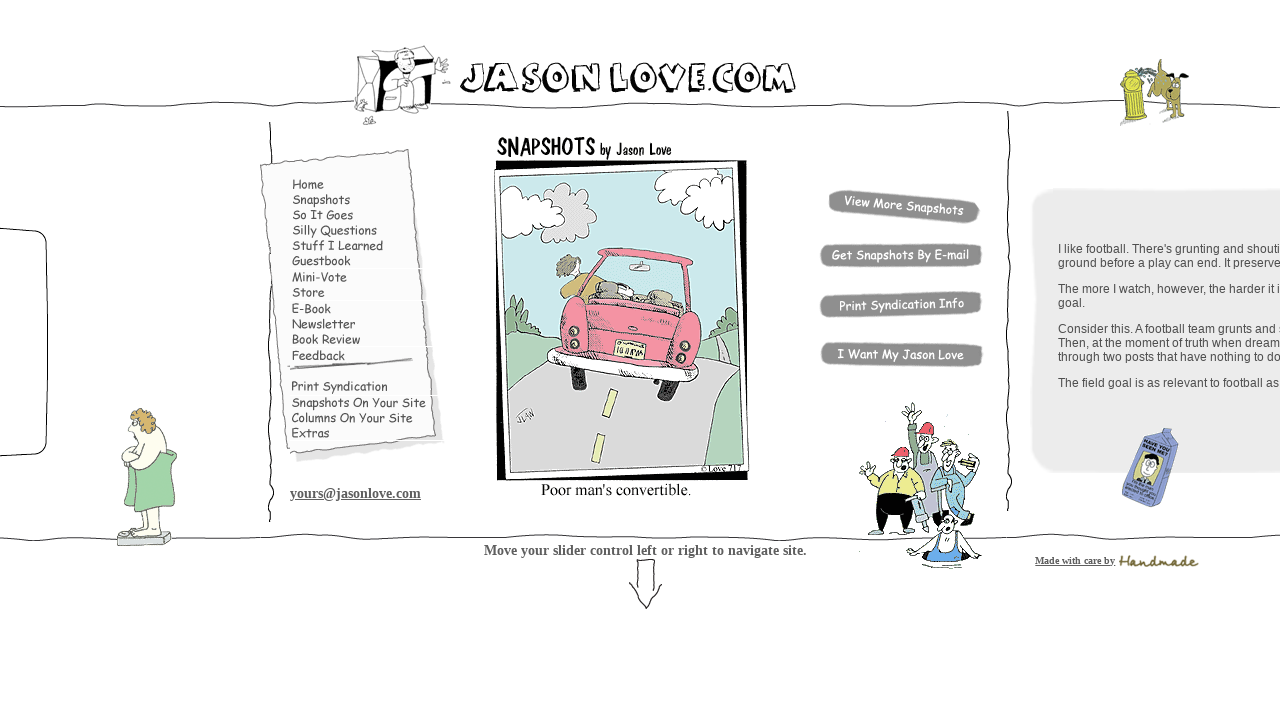

Dashboard page loaded (domcontentloaded state)
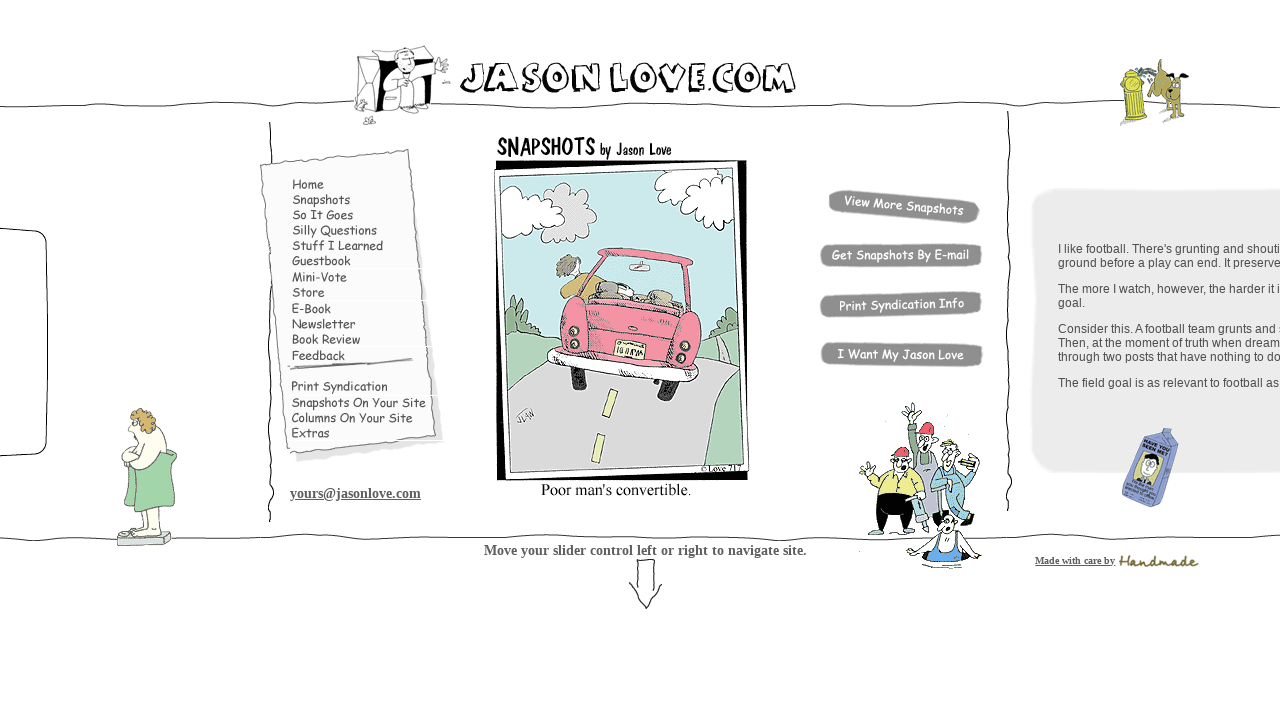

Scrolled left by 5000 pixels on dashboard
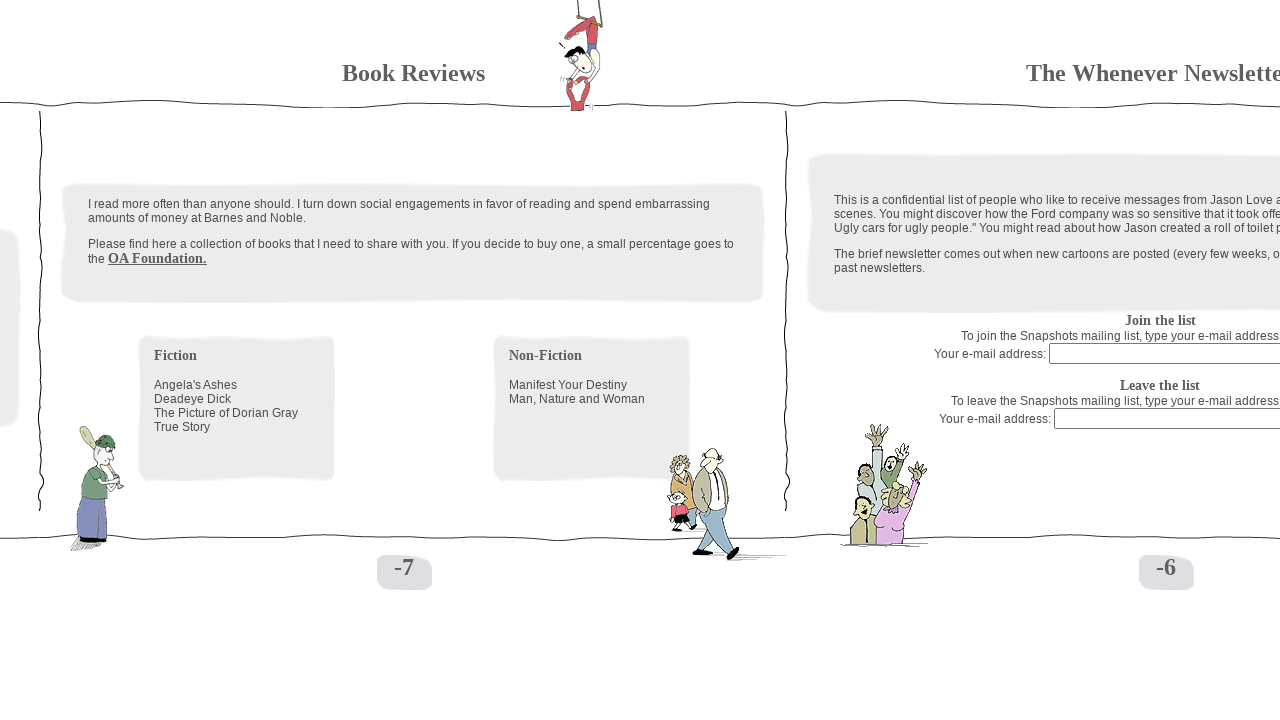

Waited 2 seconds to observe left scroll
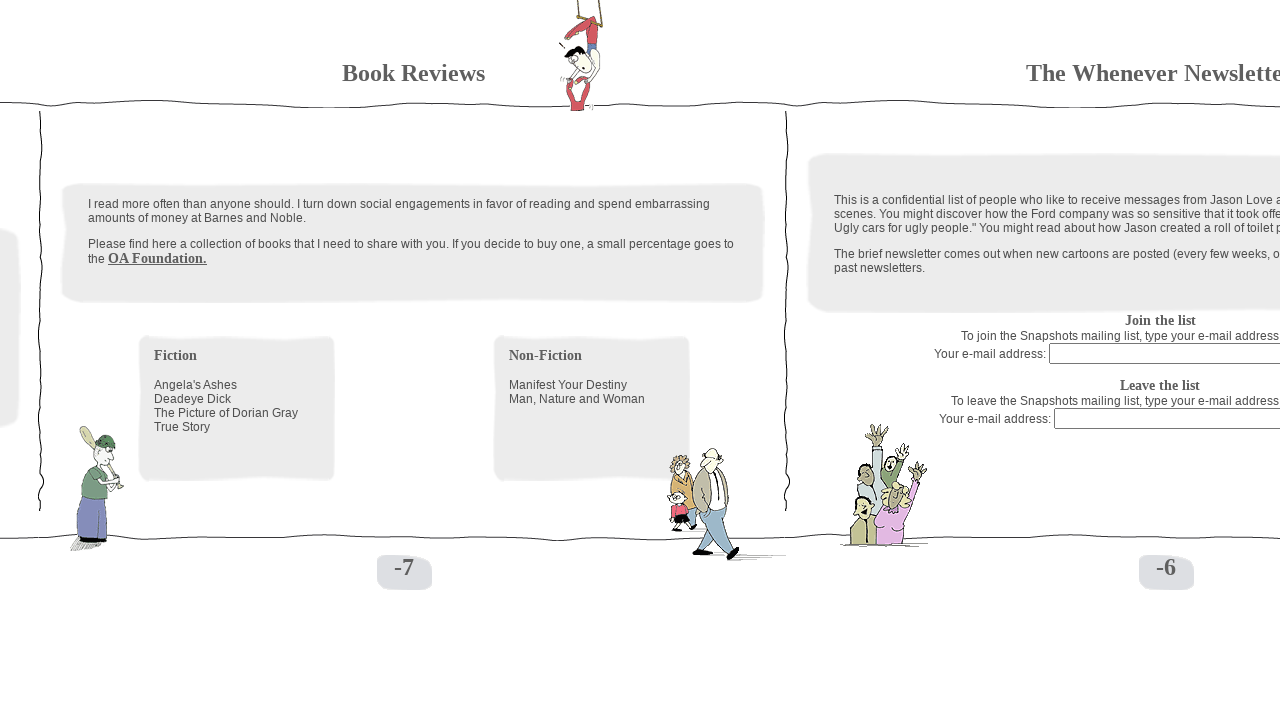

Scrolled right by 5000 pixels on dashboard
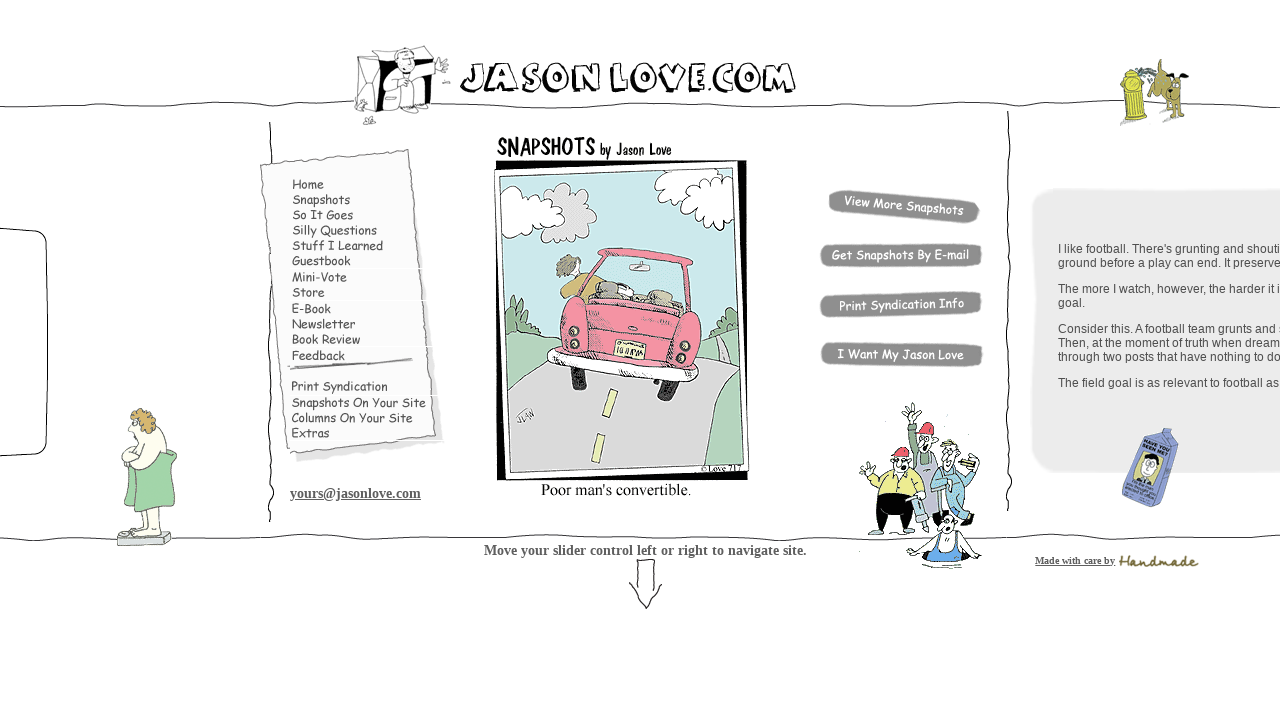

Waited 2 seconds to observe right scroll
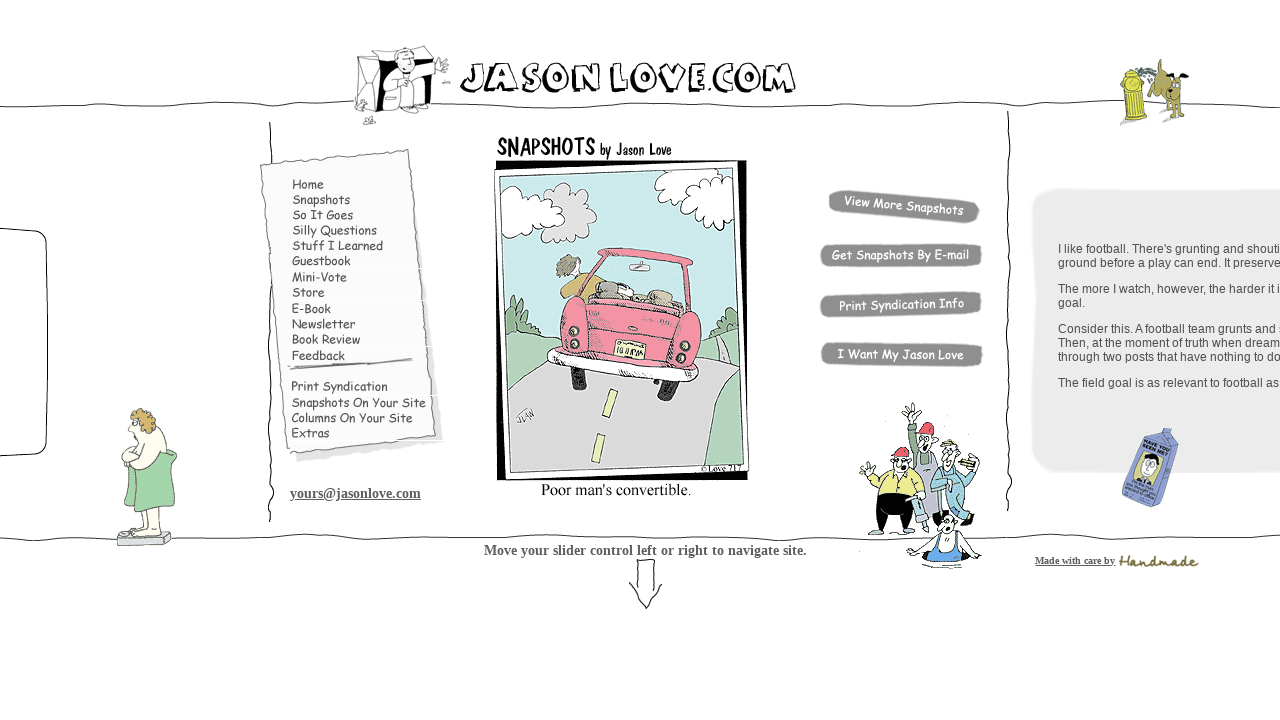

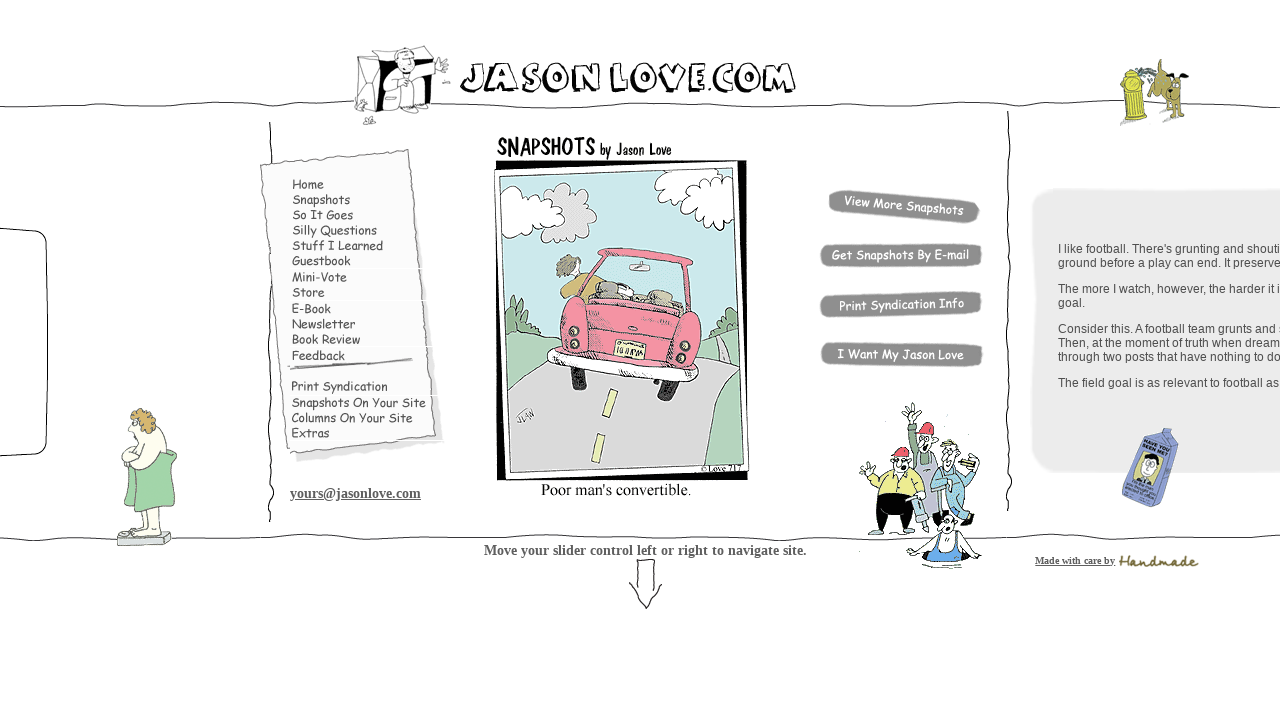